Tests multiple window handling by opening a new window and switching between parent and child windows to retrieve text

Starting URL: https://the-internet.herokuapp.com/

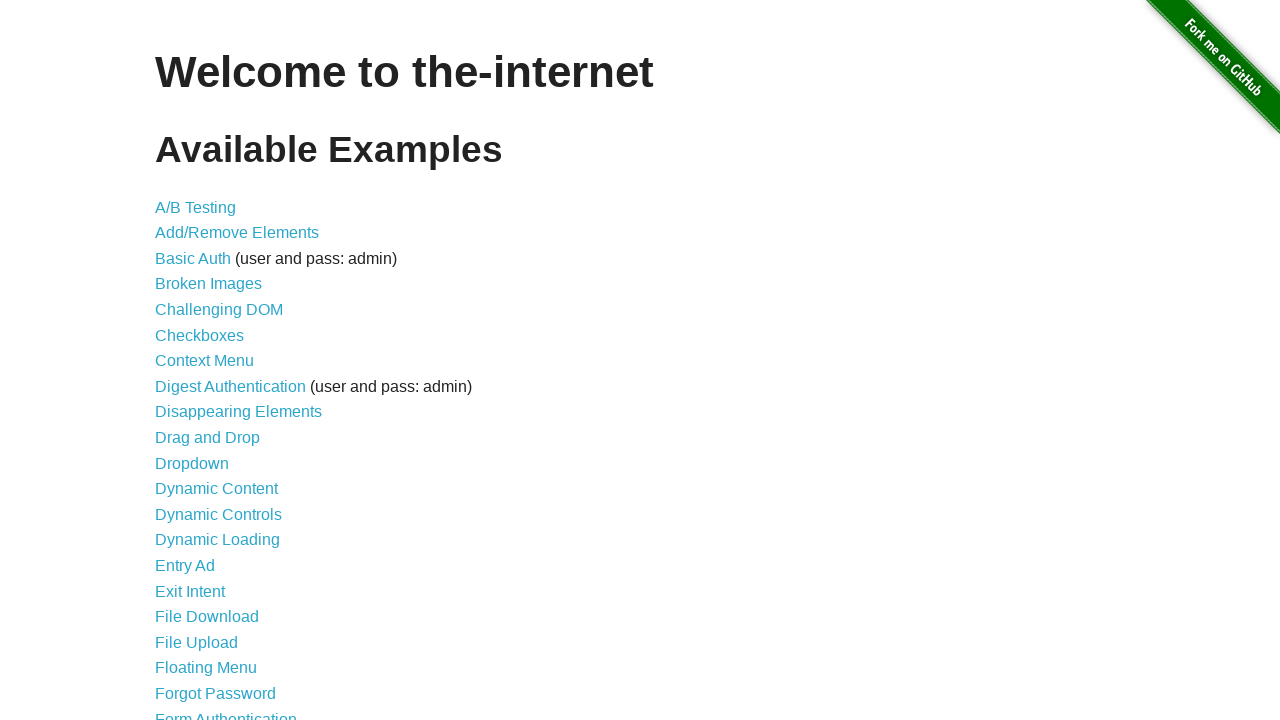

Waited for 'Multiple Windows' link to be visible
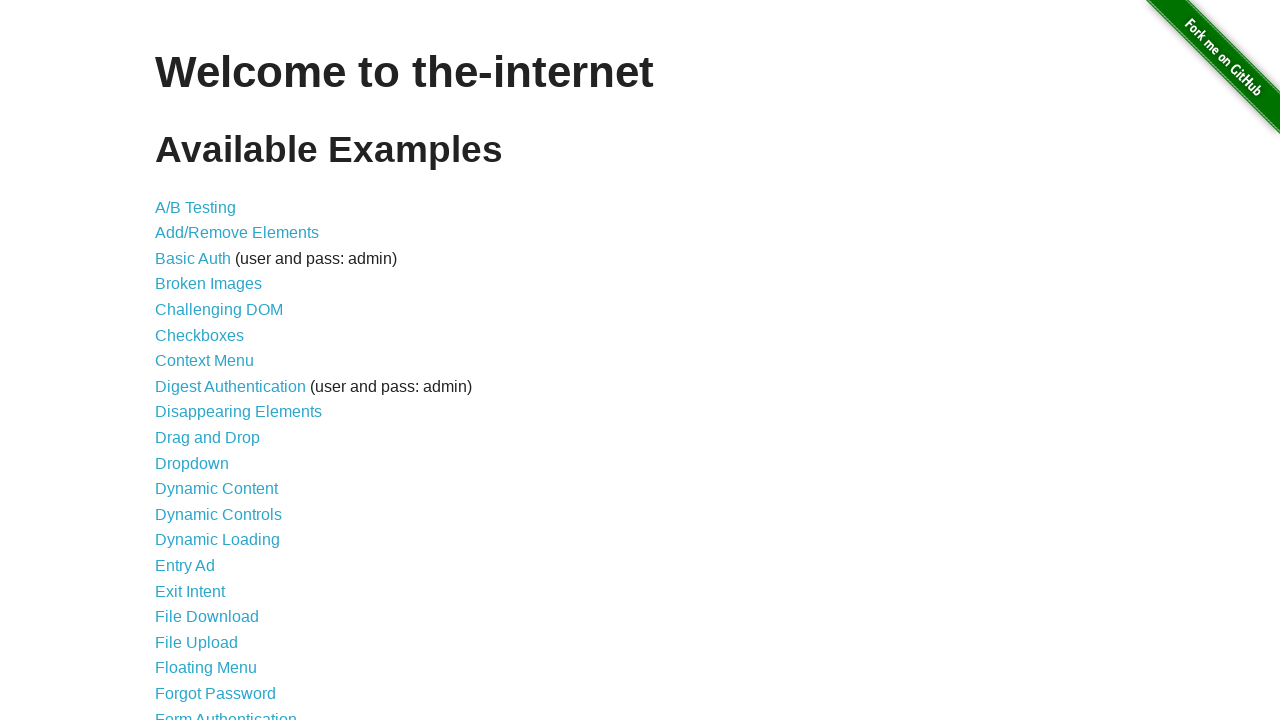

Clicked 'Multiple Windows' link at (218, 369) on text=Multiple Windows
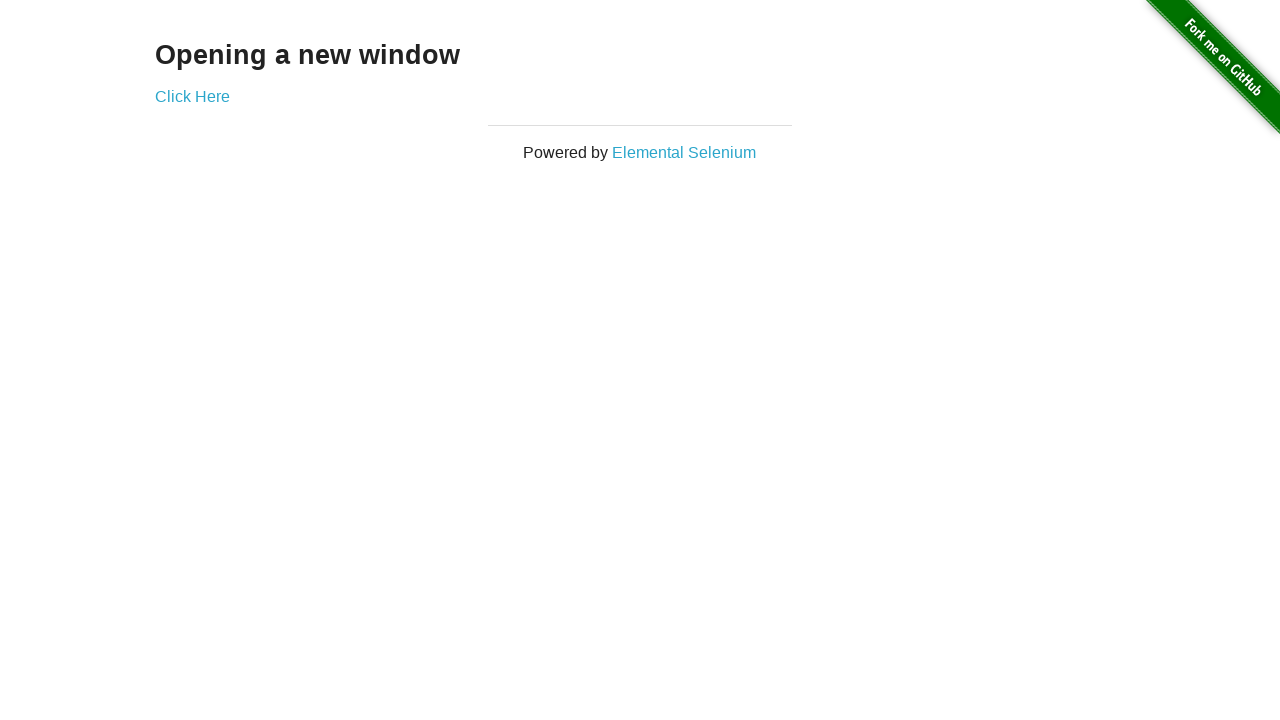

Clicked 'Click Here' link to open new window at (192, 96) on text=Click Here
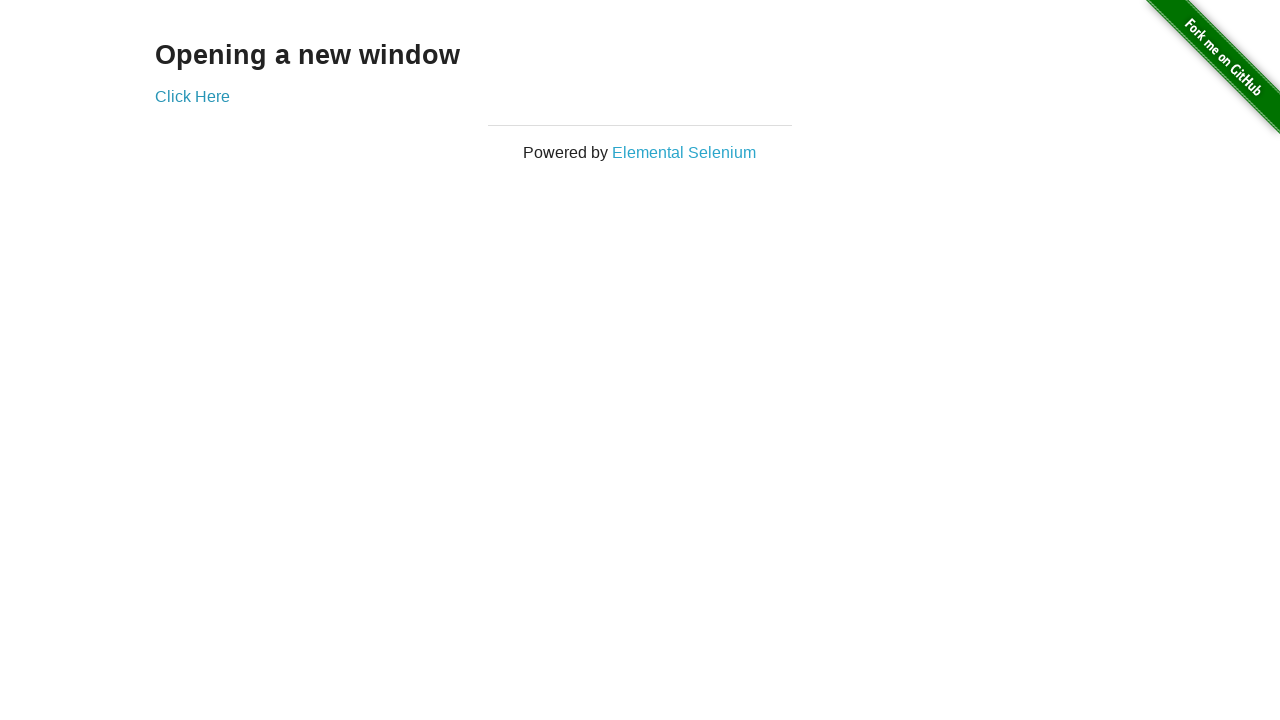

New child window opened and captured
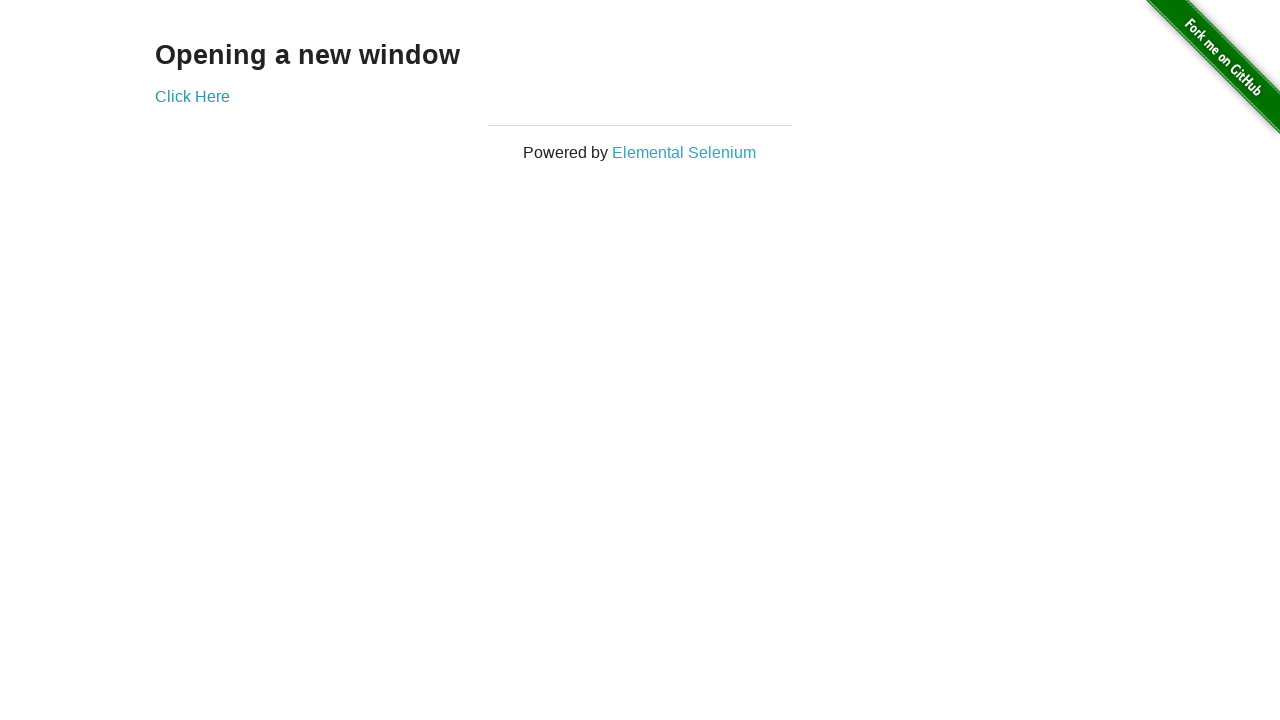

Retrieved text from child window: 'New Window'
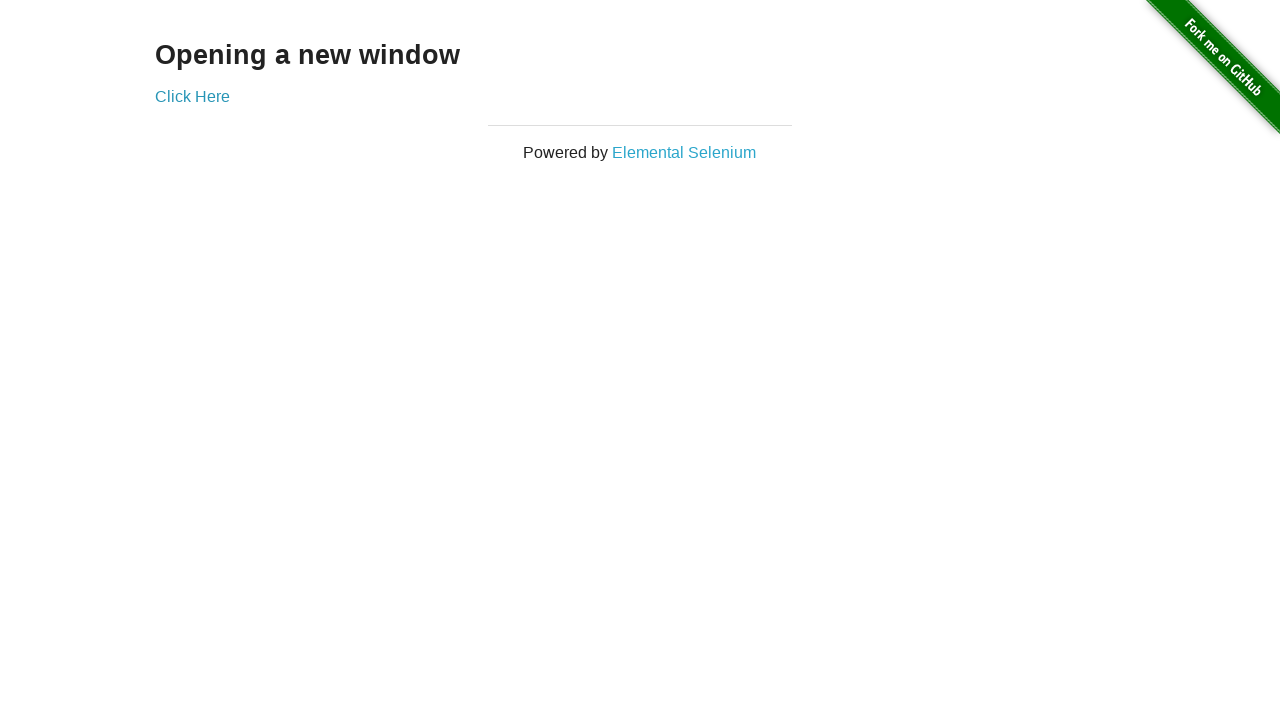

Retrieved text from parent window: 'Opening a new window'
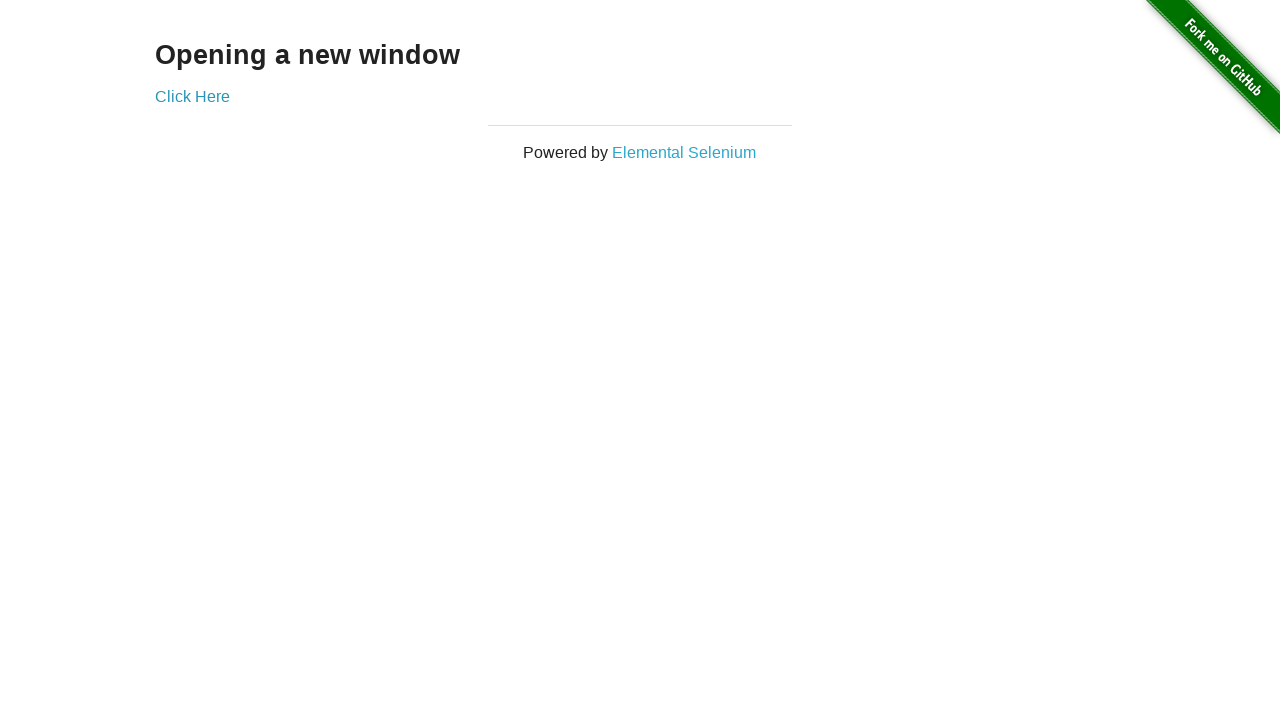

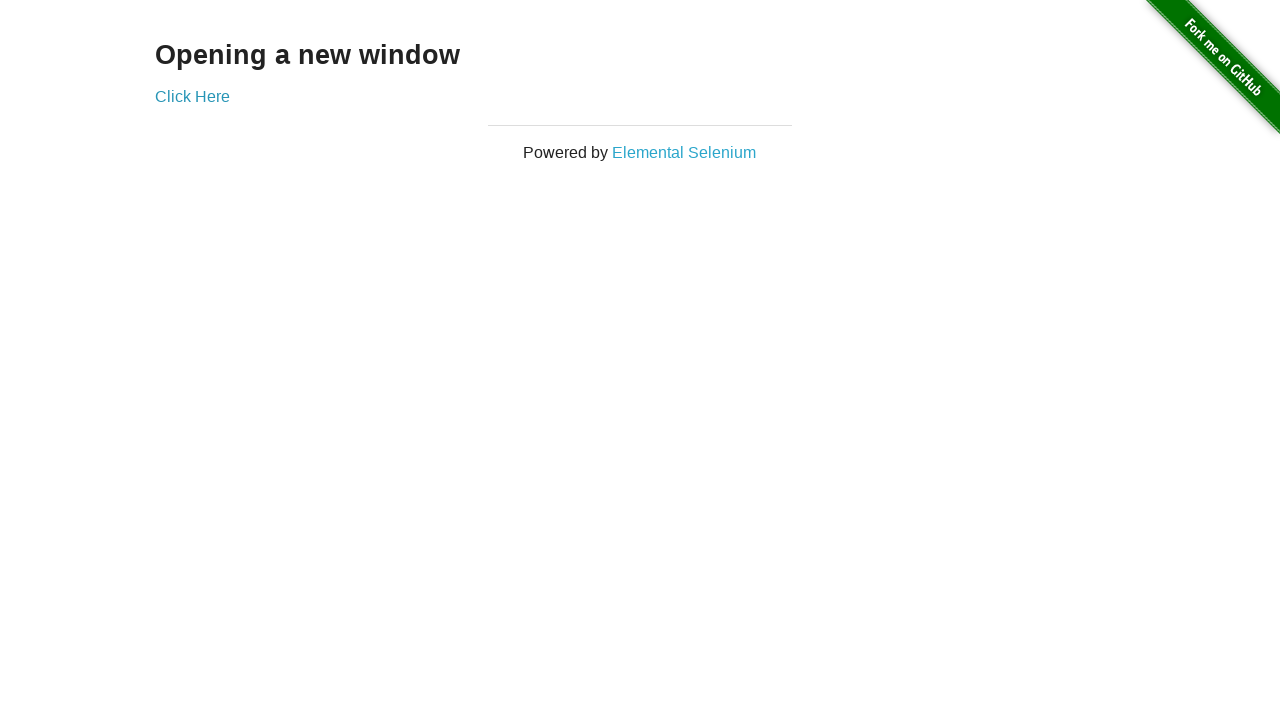